Tests drag and drop functionality by dragging an image from a gallery into a trash container within an iframe

Starting URL: https://www.globalsqa.com/demo-site/draganddrop/

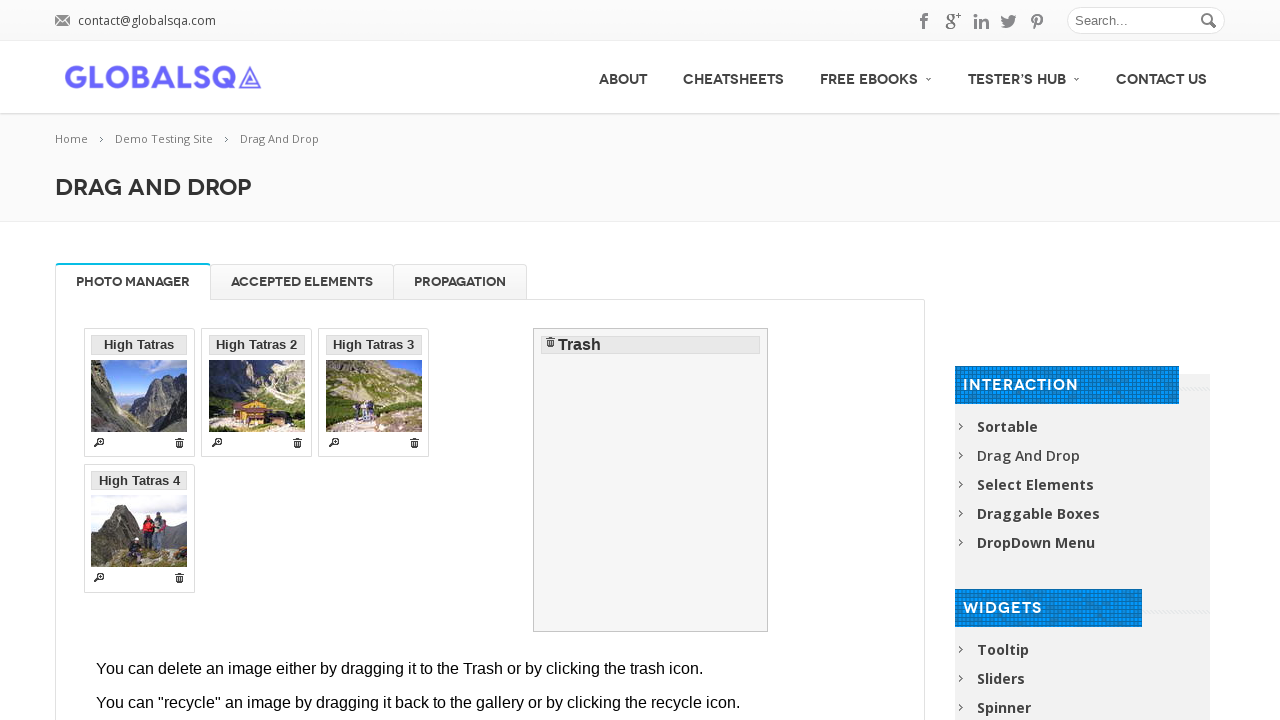

Located iframe containing drag and drop demo
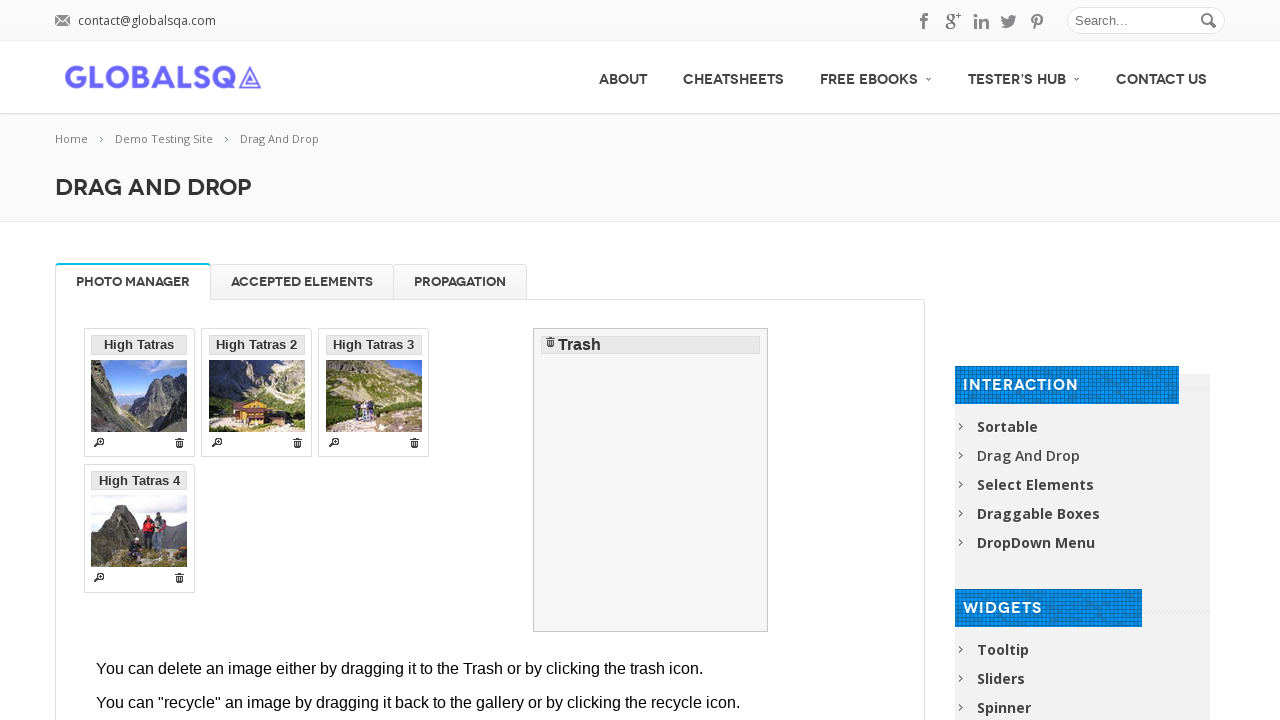

Located first image in gallery as drag source
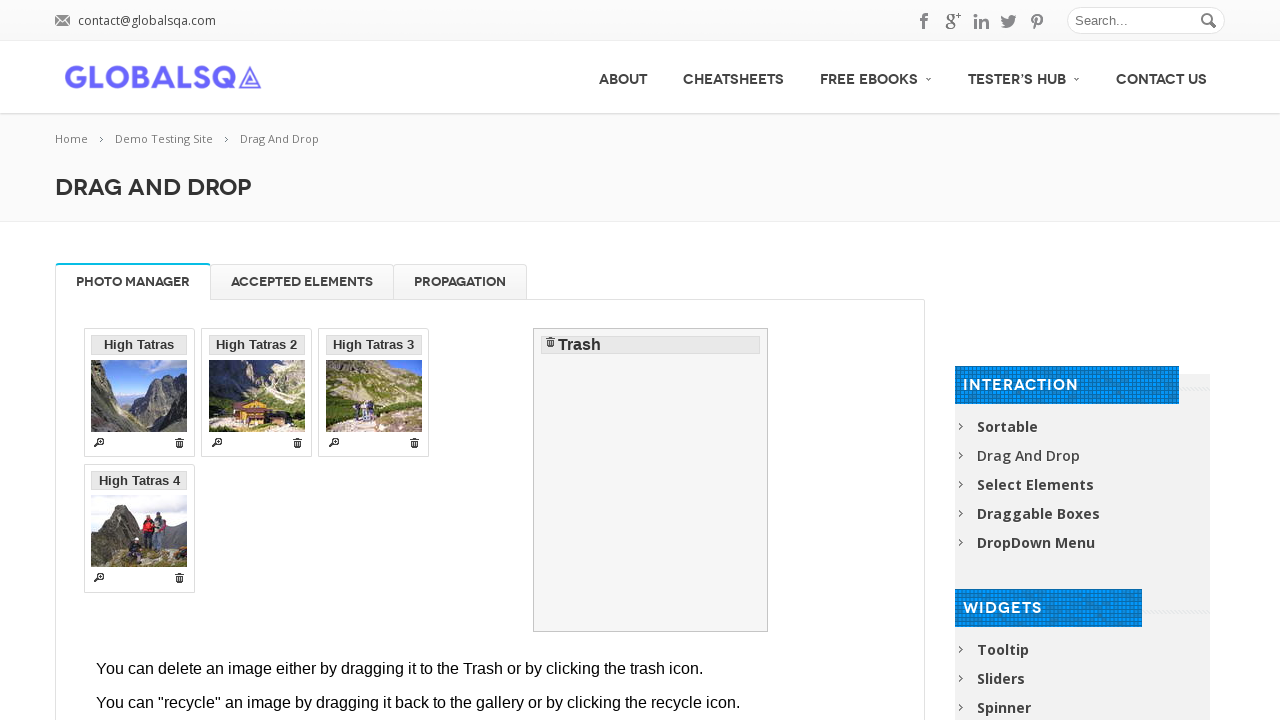

Located trash container as drop target
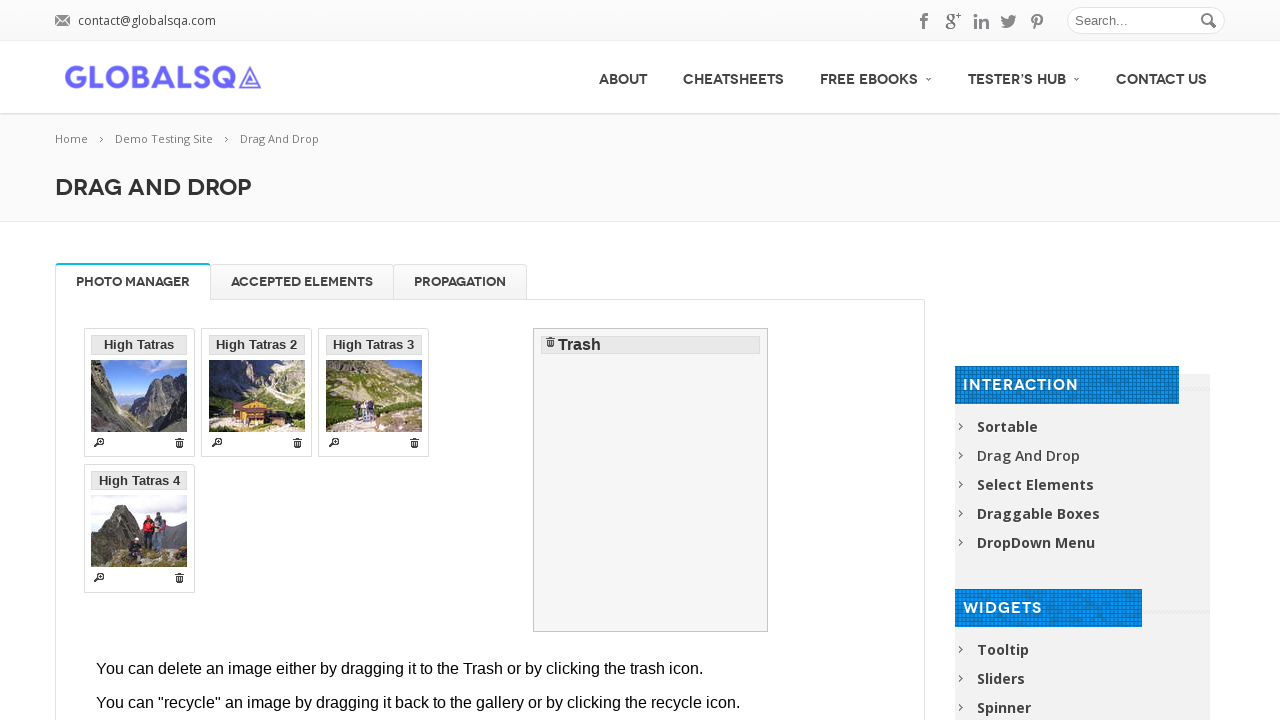

Dragged image from gallery into trash container at (651, 480)
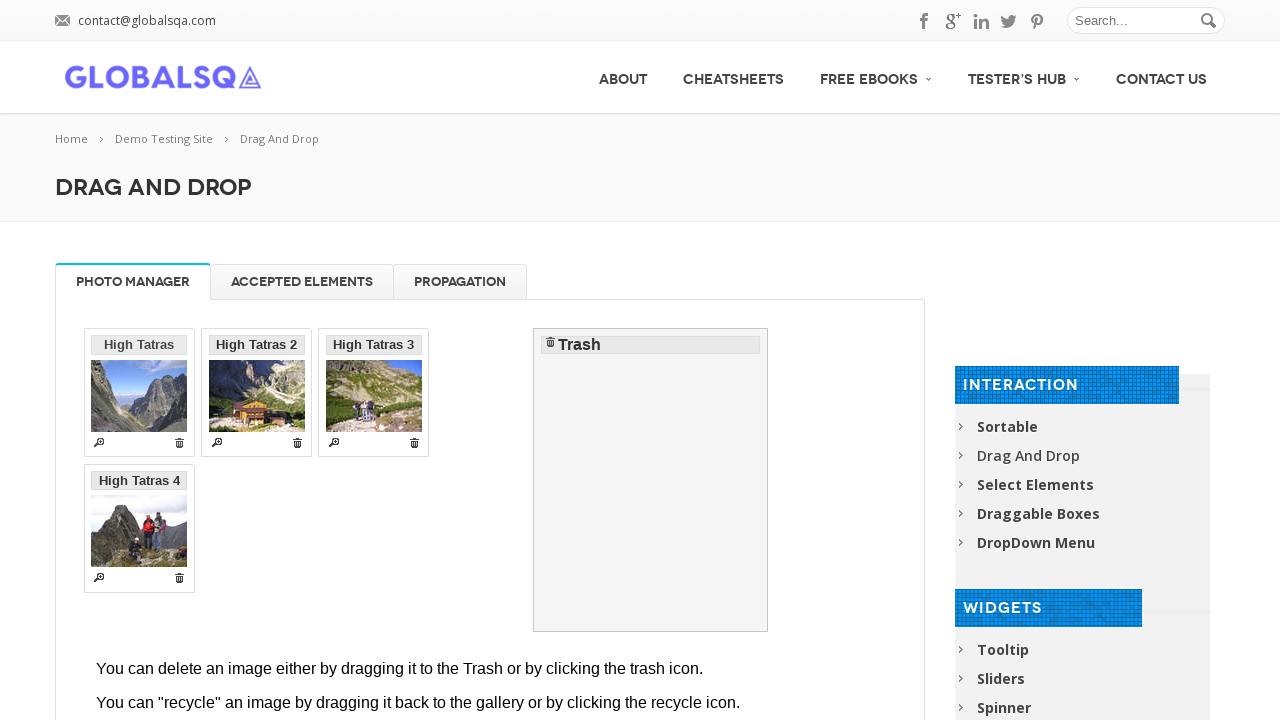

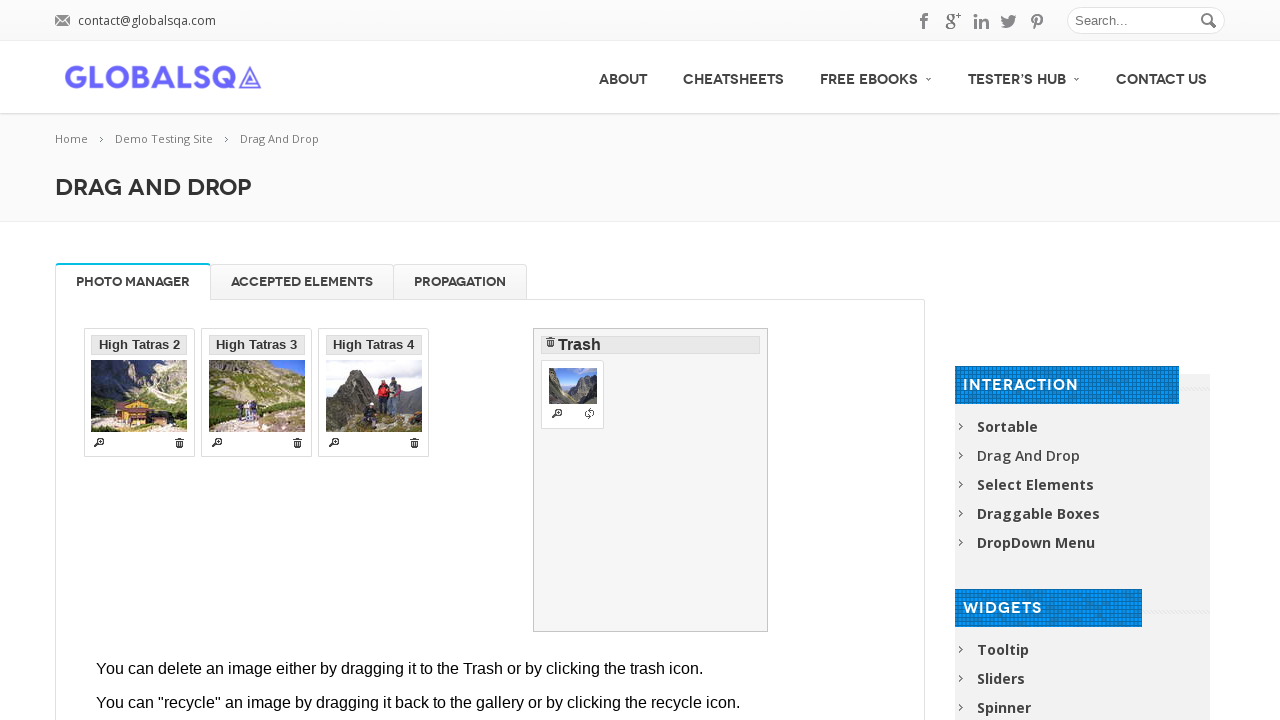